Navigates to GeeksforGeeks homepage and locates the "Web Development" link on the page

Starting URL: https://www.geeksforgeeks.org/

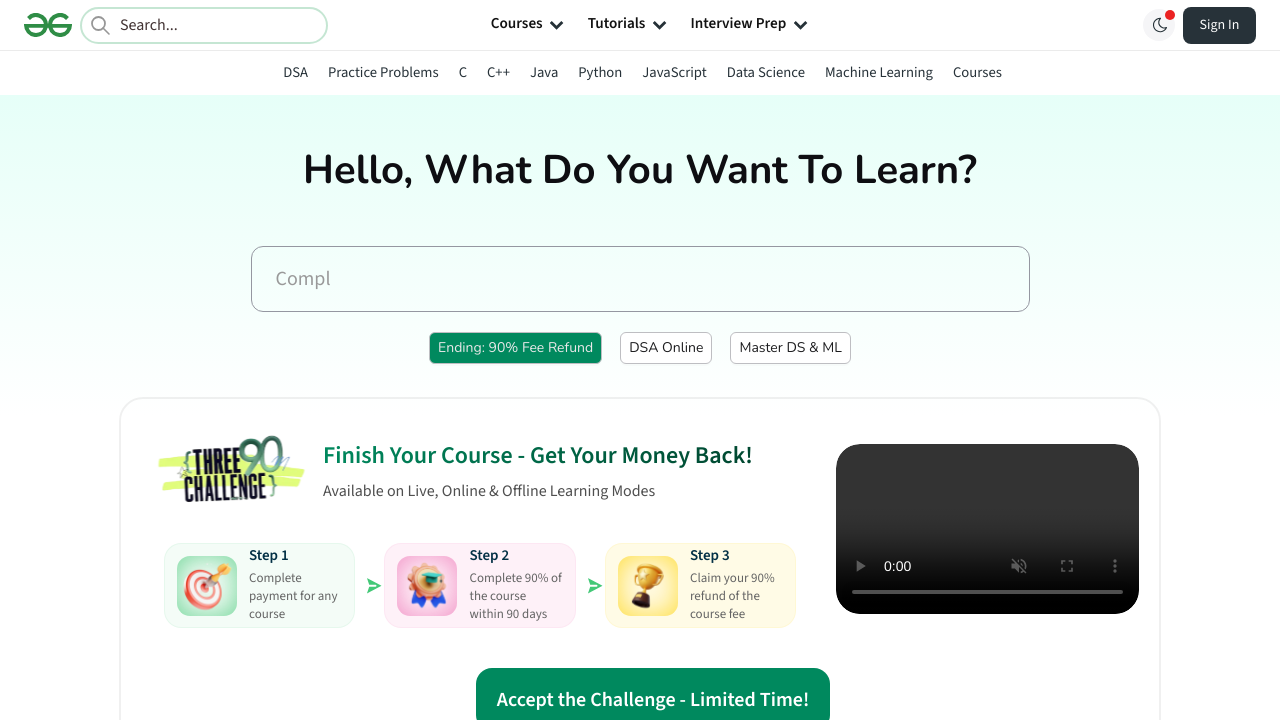

Waited for links to load on GeeksforGeeks homepage
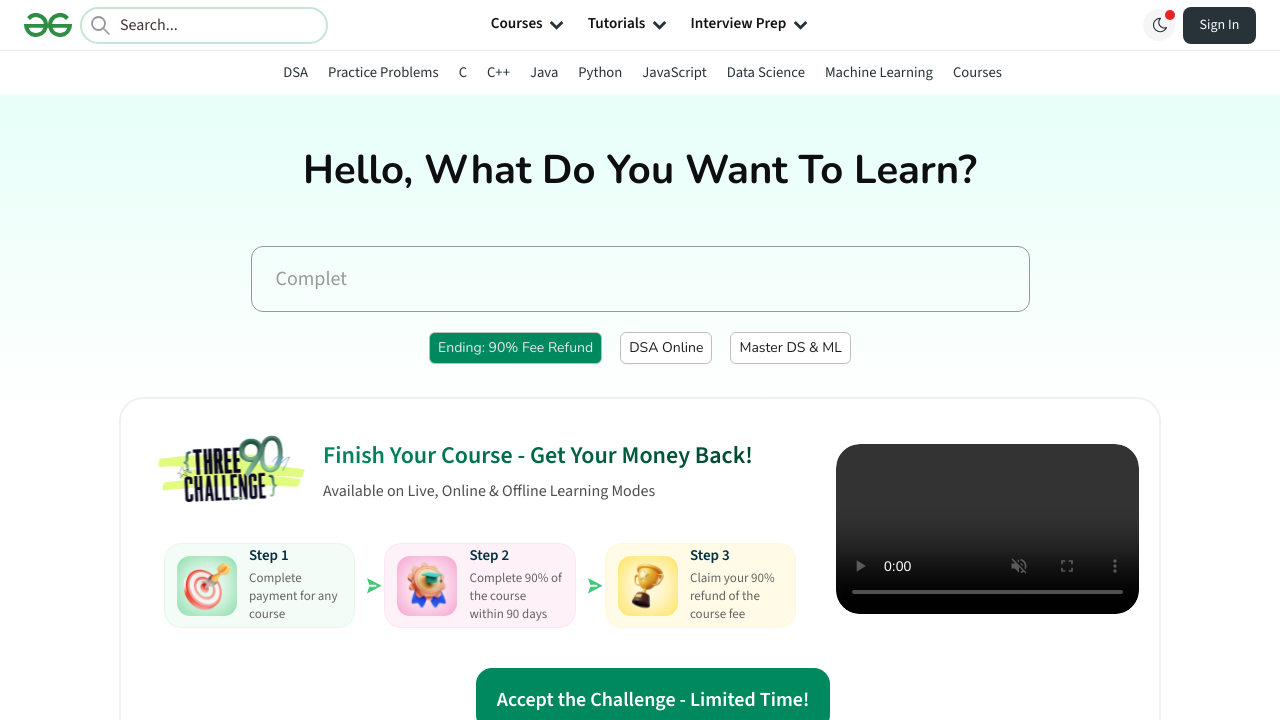

Located the 'Web Development' link on the page
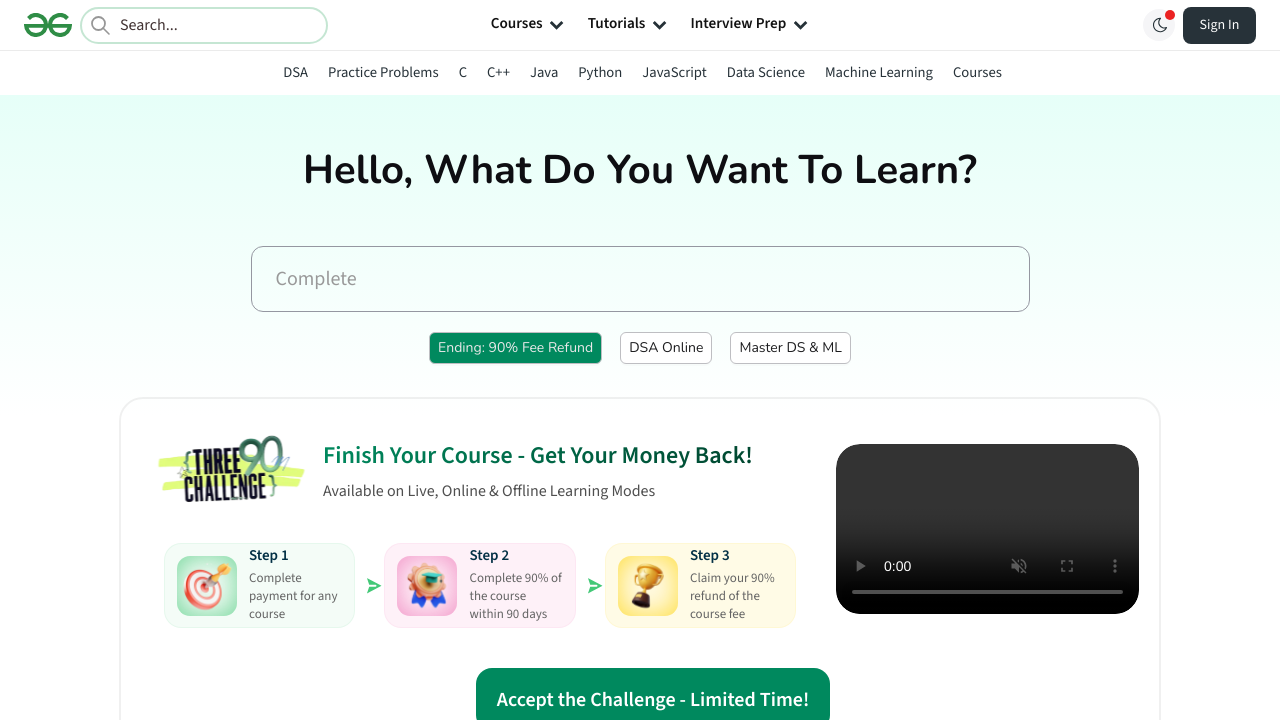

Verified the 'Web Development' link is visible
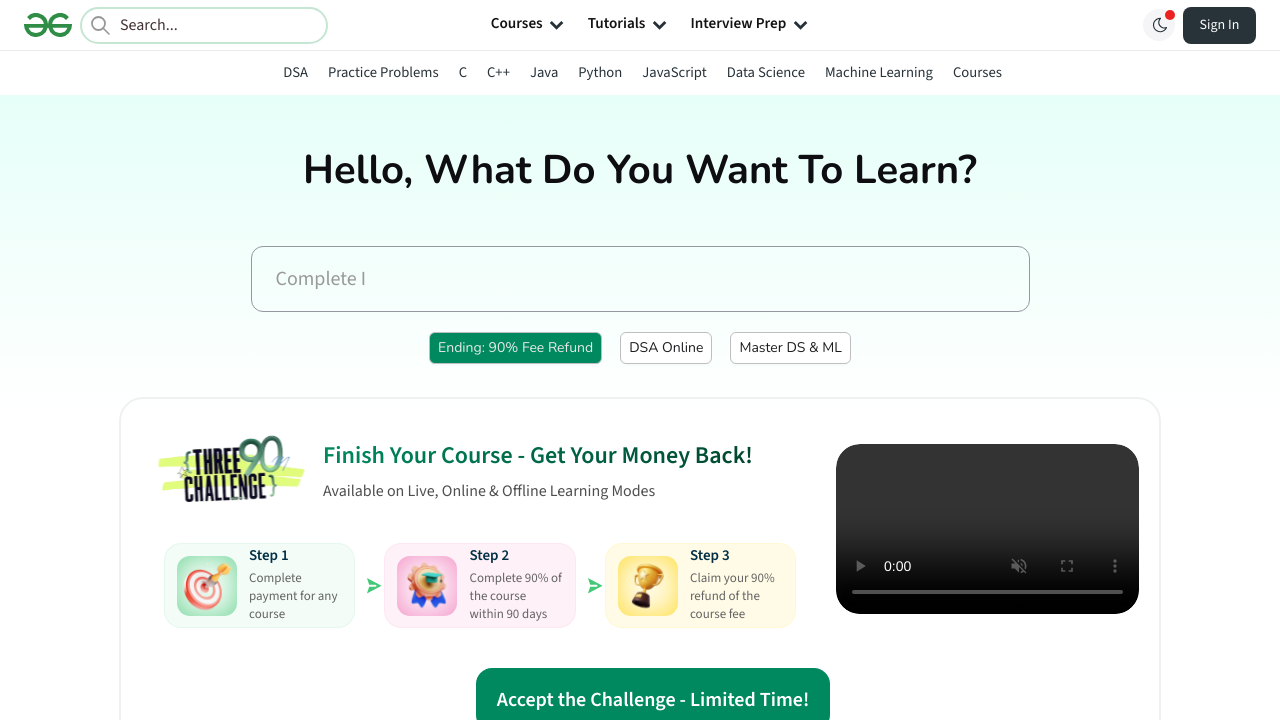

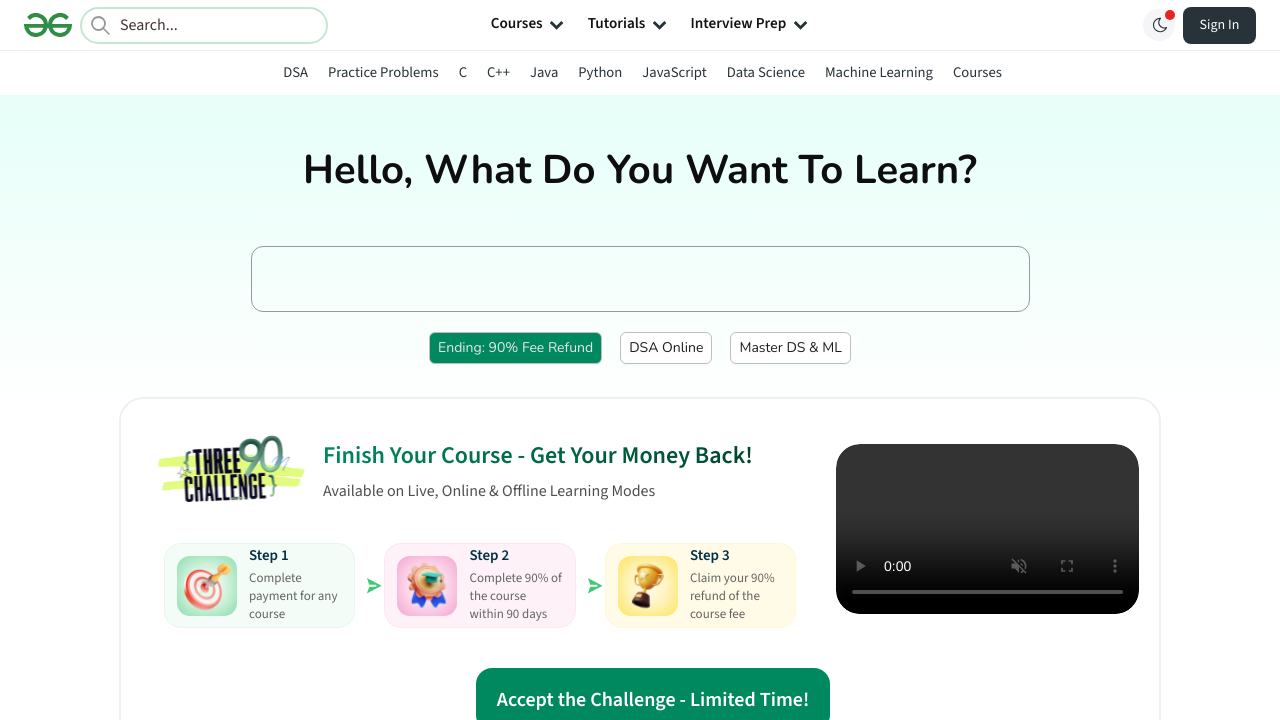